Verifies that the "Our Approach" dropdown menu contains the expected labels: "Our Mission and Vision", "Car Fleet Management", and "Newest Technologies"

Starting URL: https://vytrack.com/

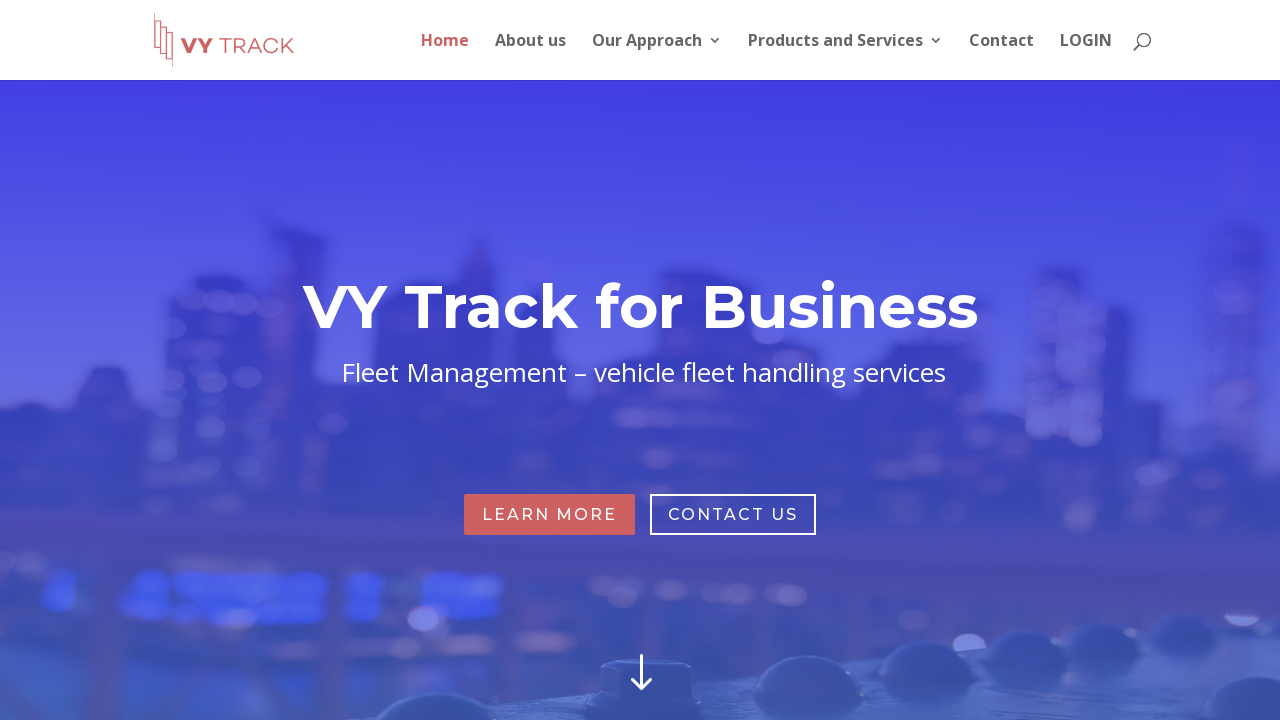

Navigated to https://vytrack.com/
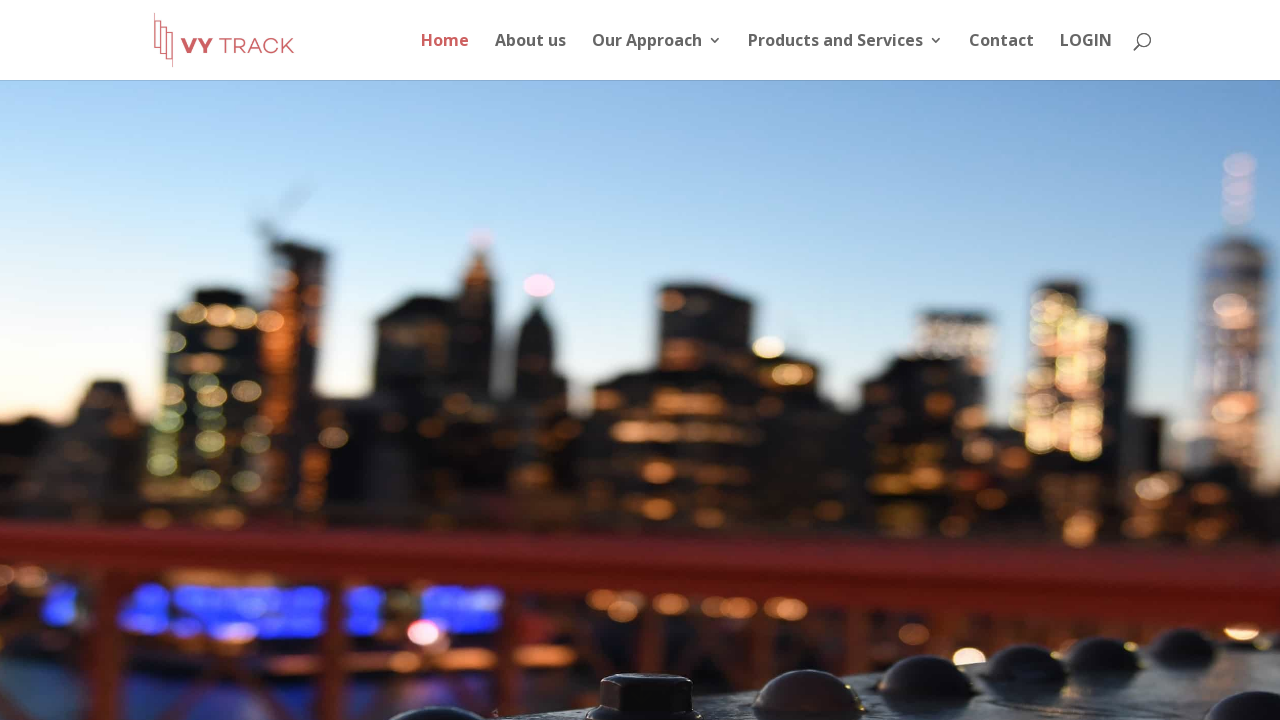

Clicked on 'Our Approach' dropdown menu (3rd menu item) at (668, 56) on xpath=//ul[@id='top-menu']/li[3]
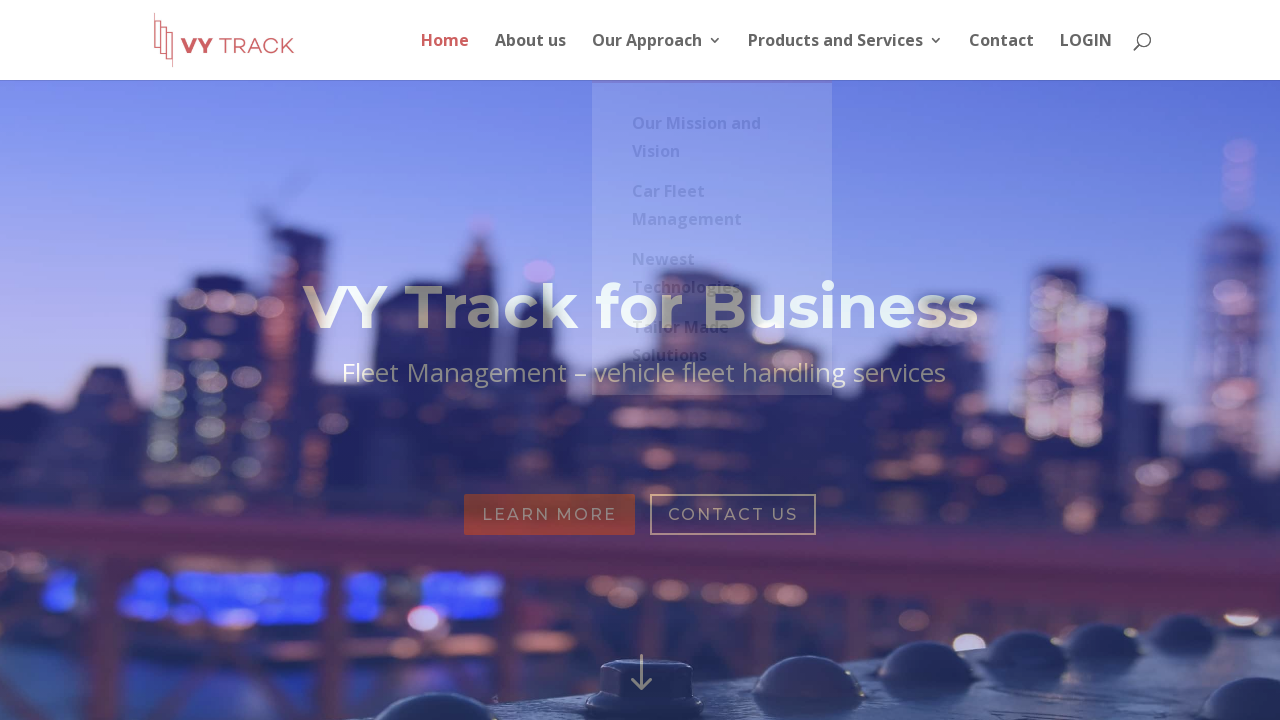

Submenu items appeared
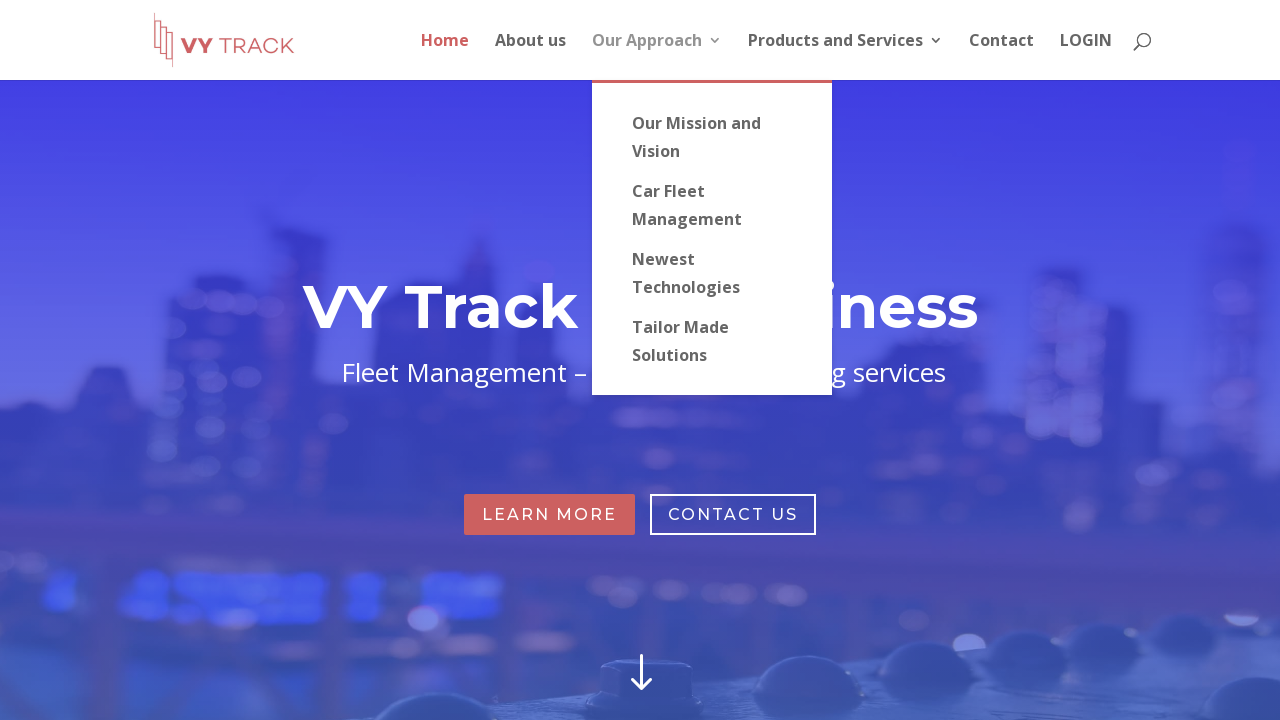

Retrieved all submenu items from 'Our Approach' dropdown
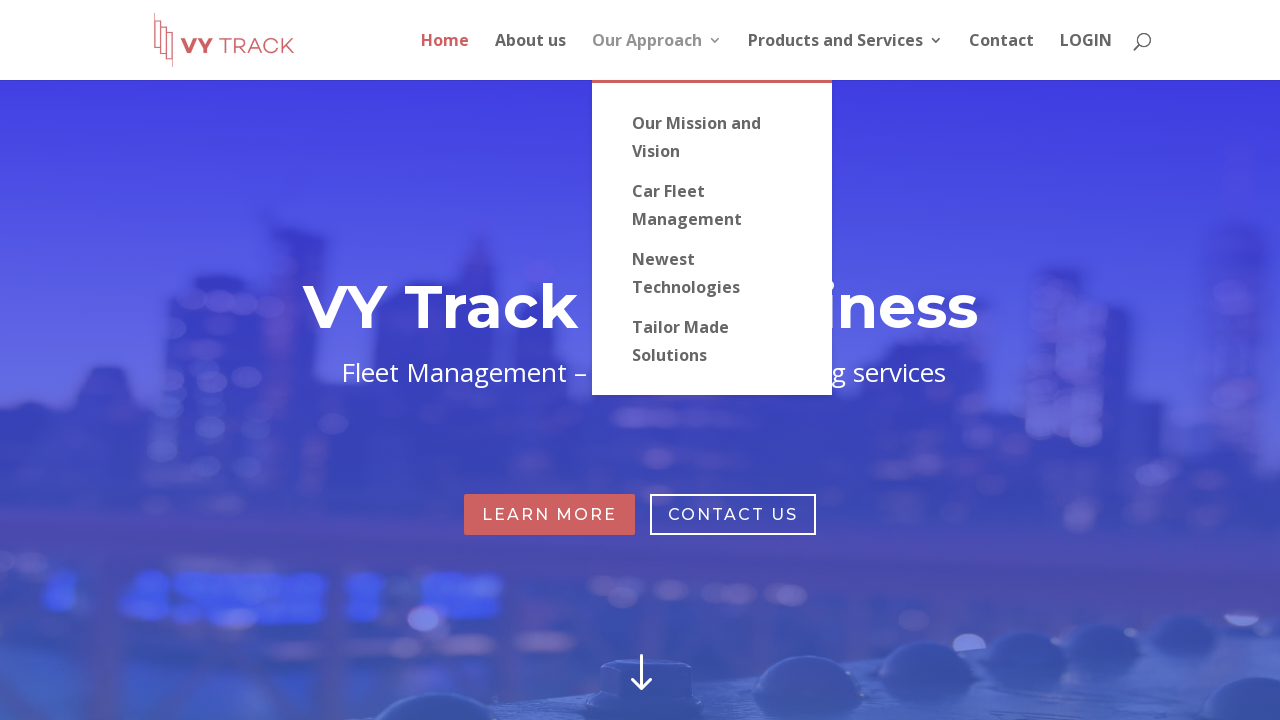

Extracted submenu labels: ['Our Mission and Vision', 'Car Fleet Management', 'Newest Technologies']
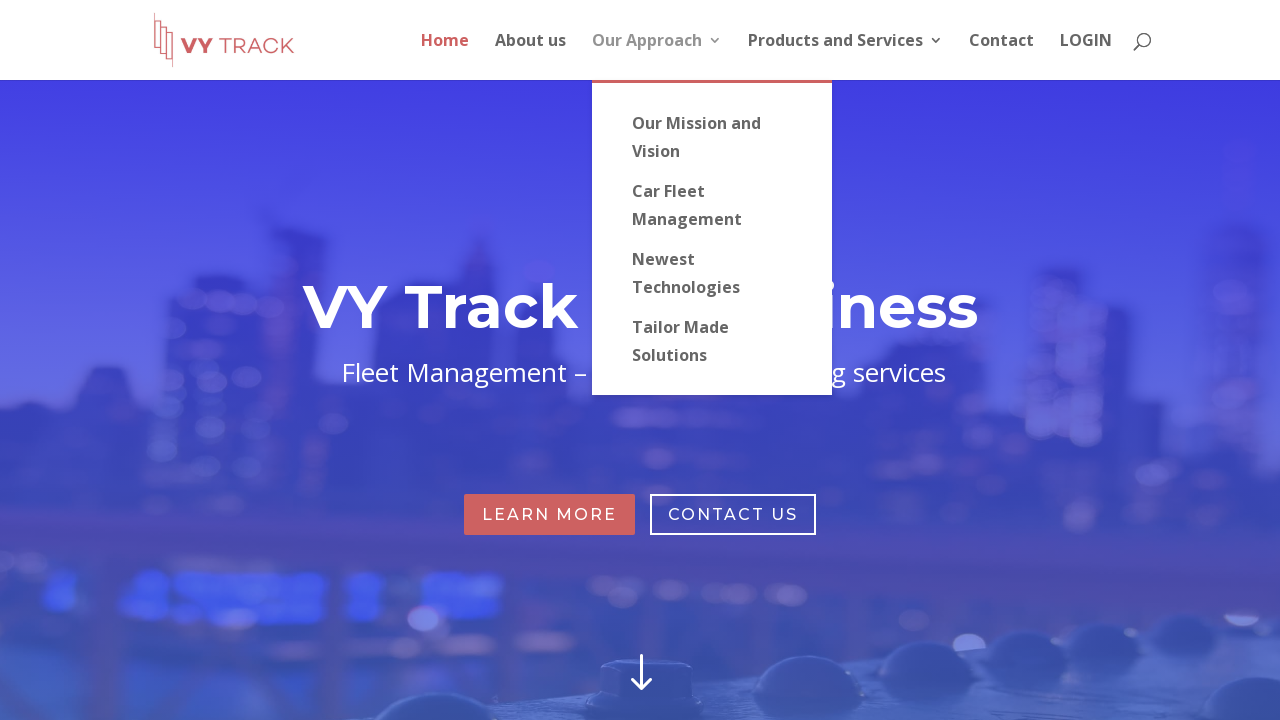

Verified that submenu labels match expected values: ['Our Mission and Vision', 'Car Fleet Management', 'Newest Technologies']
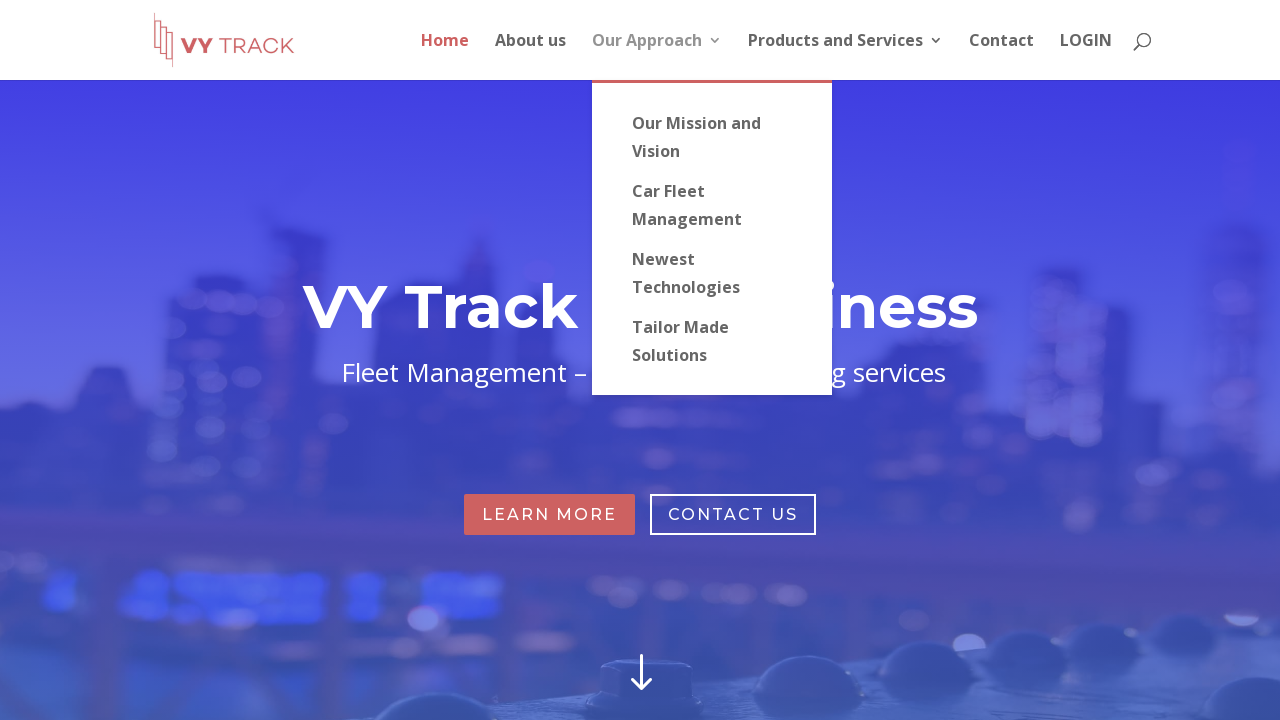

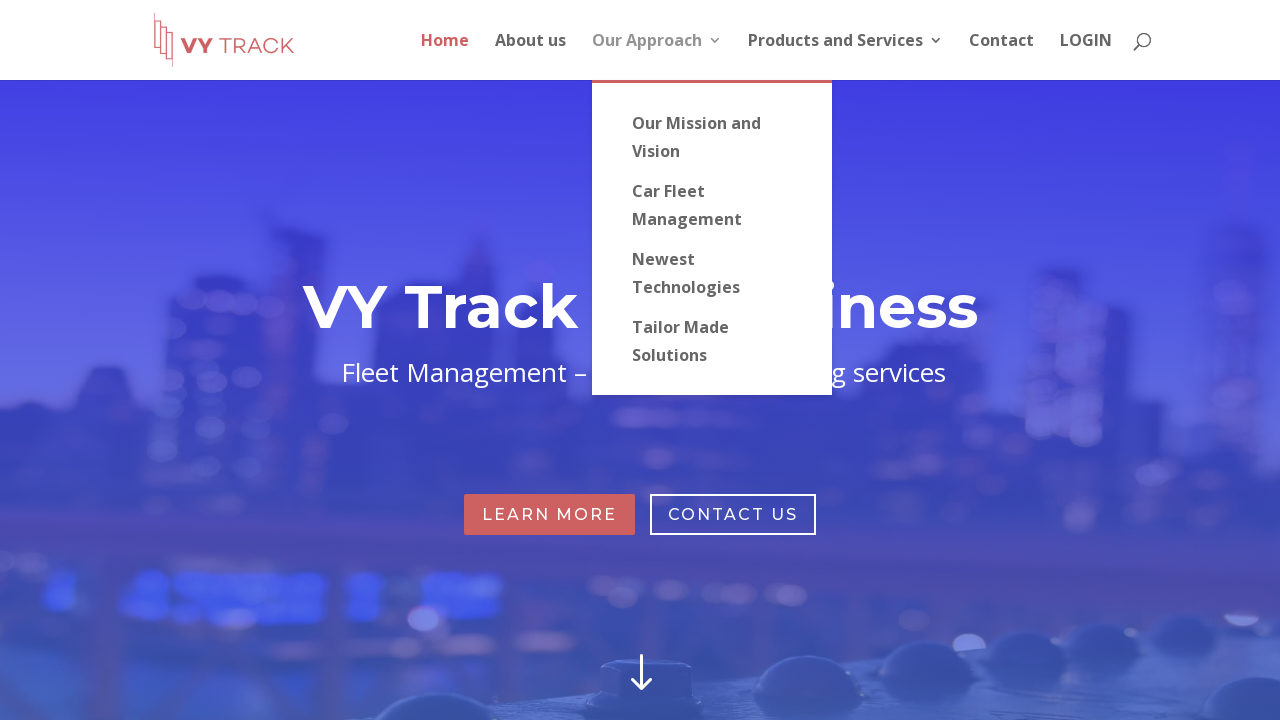